Tests the search functionality by entering search terms in the search bar and submitting them

Starting URL: https://dribbble.com

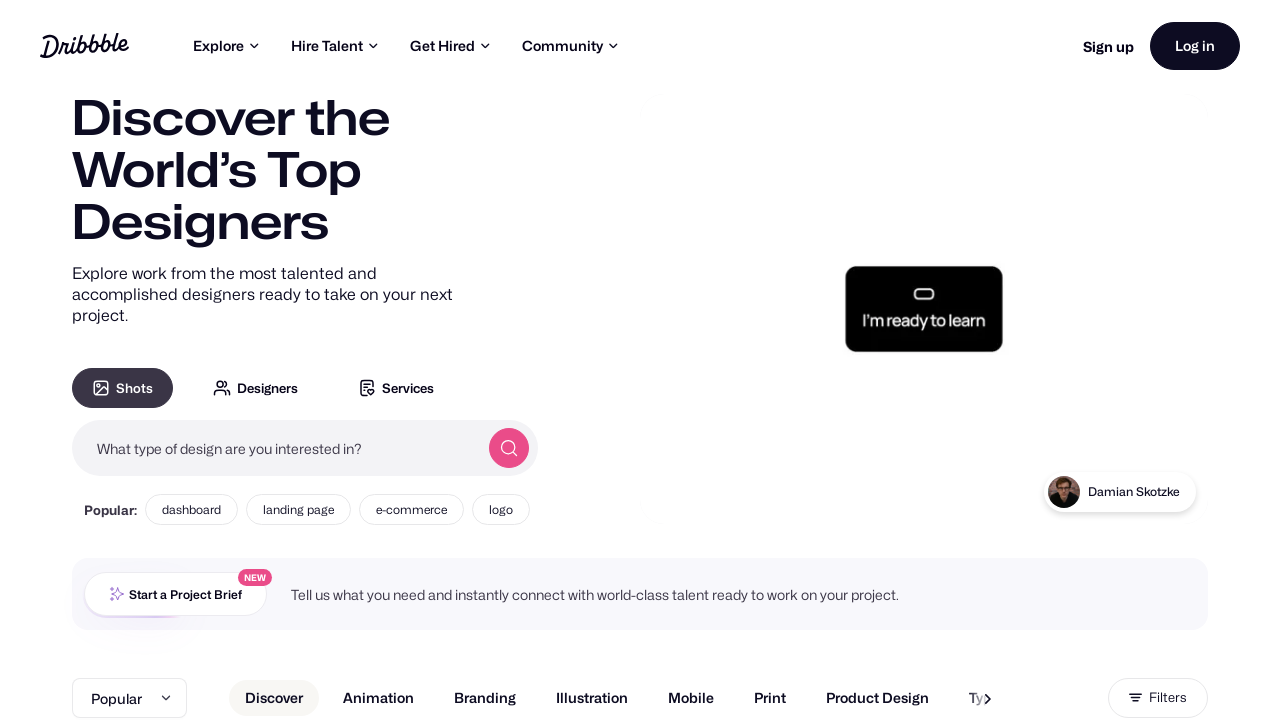

Located first search bar element
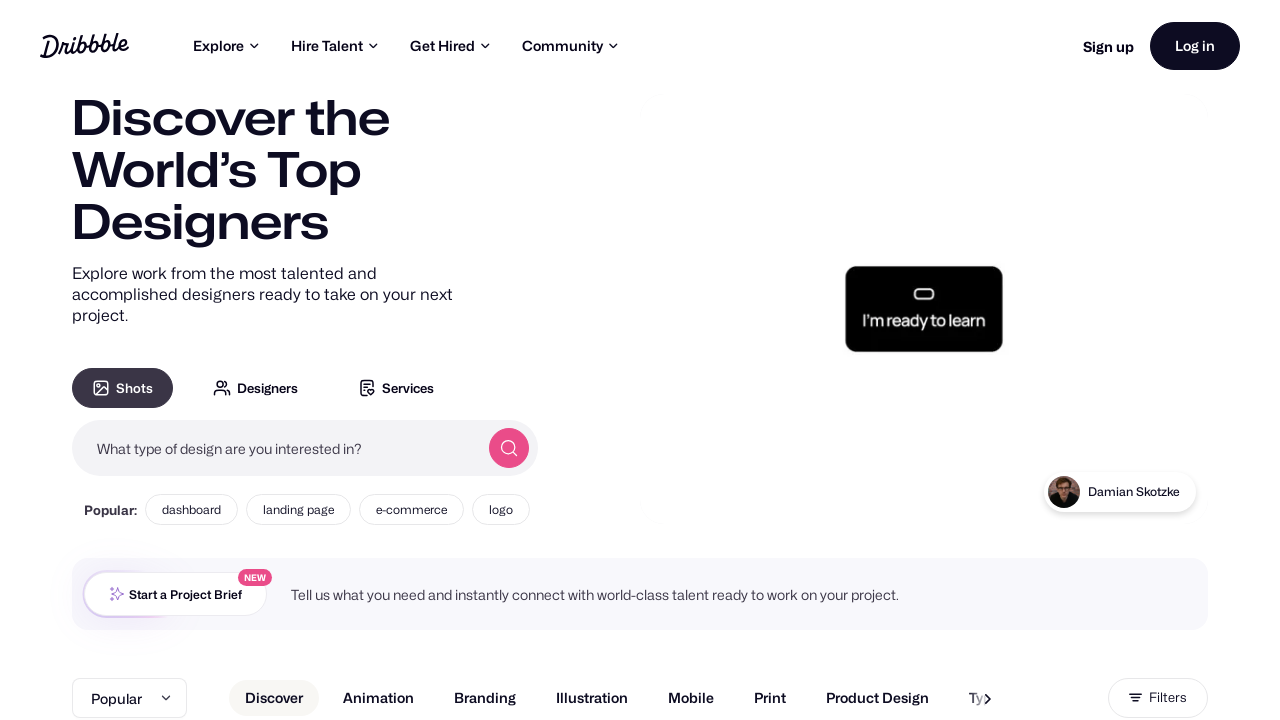

Waited 3 seconds for page to load
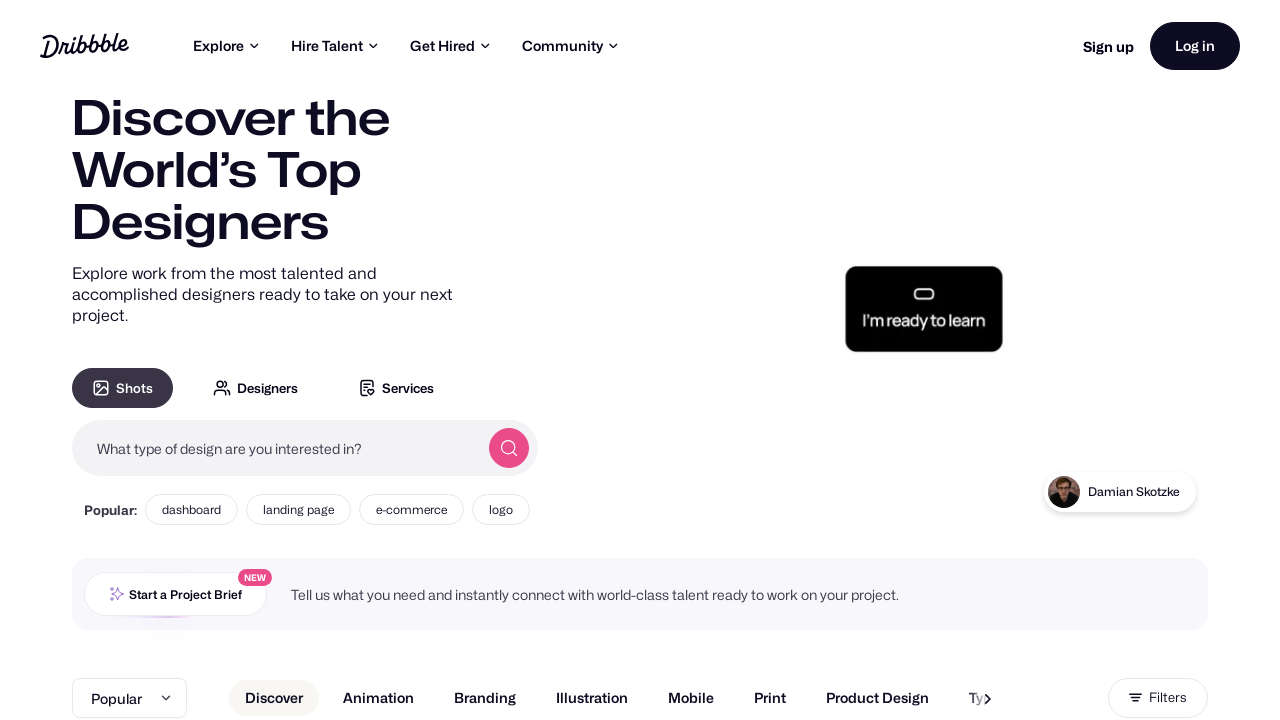

Filled first search bar with 'Test Cases' on #autocomplete-1-input
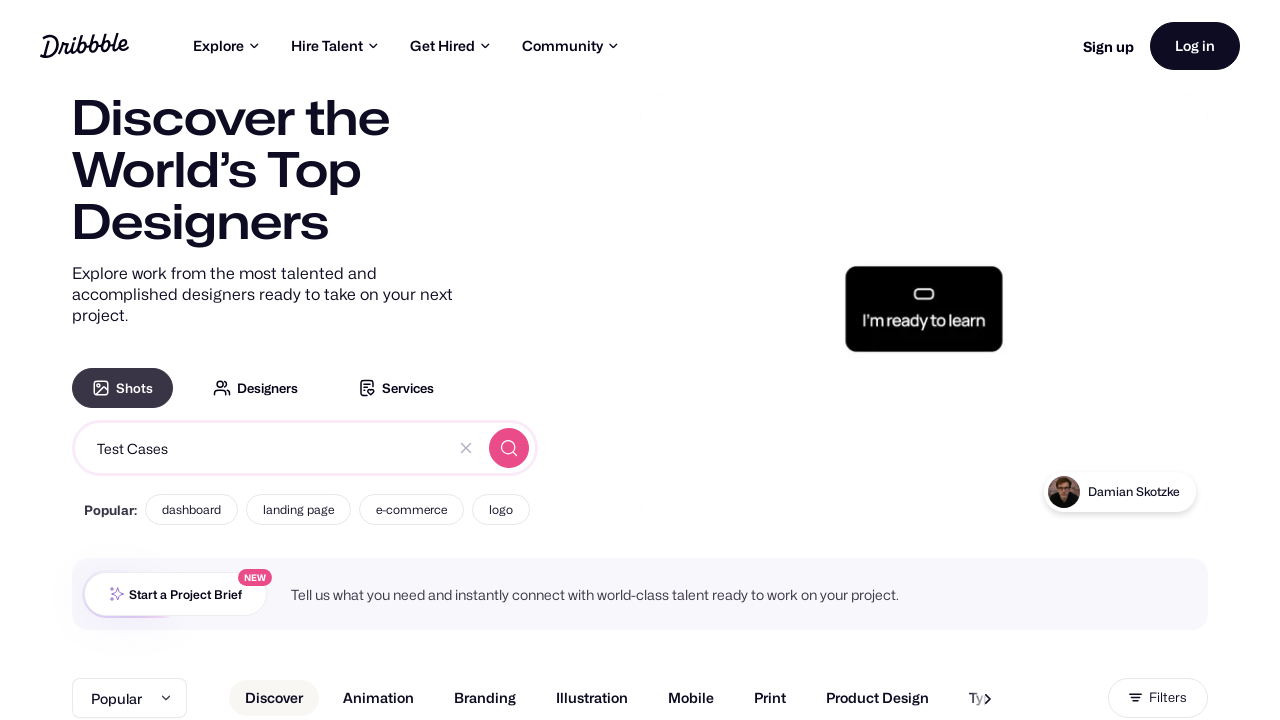

Pressed Enter to submit first search on #autocomplete-1-input
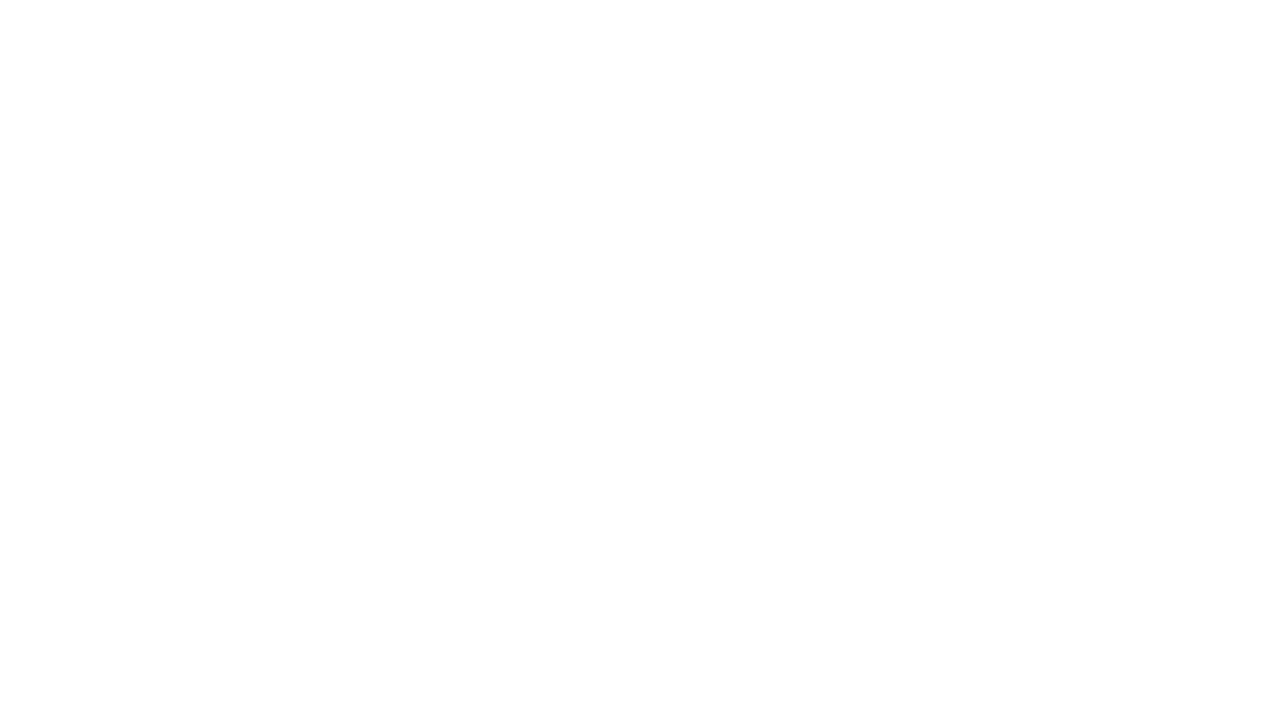

Waited 3 seconds for search results to load
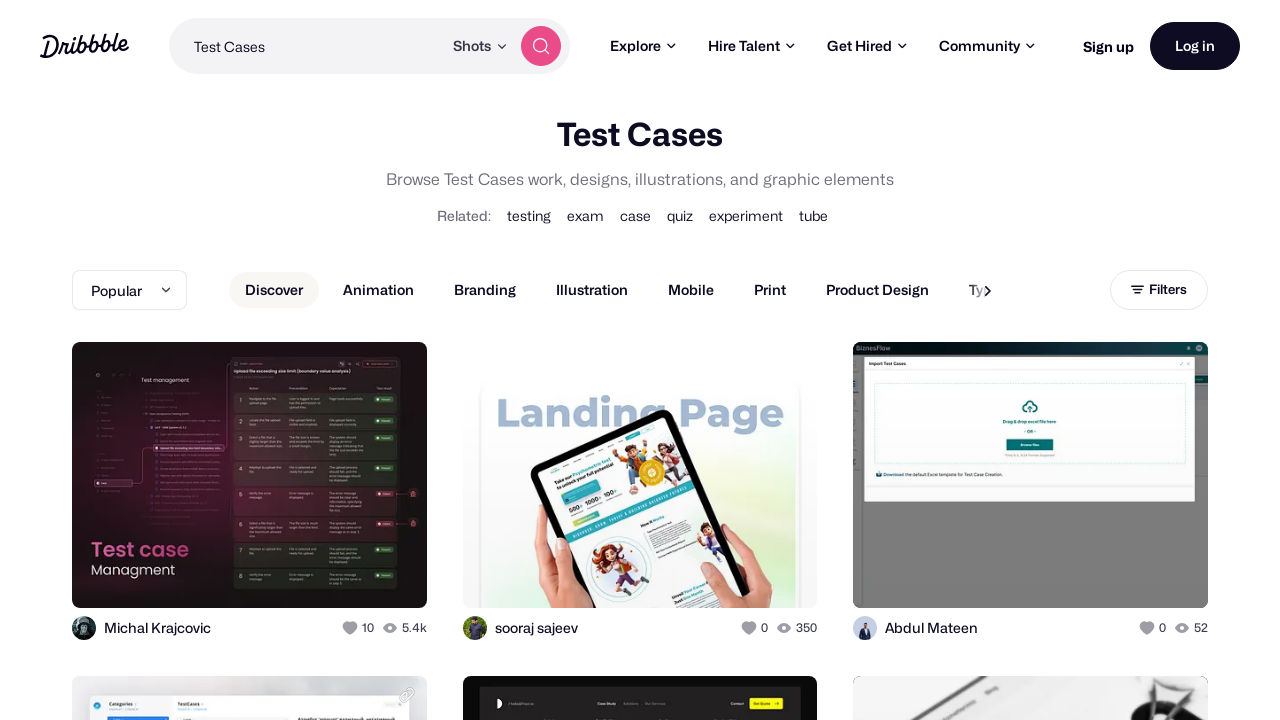

Located second search bar element
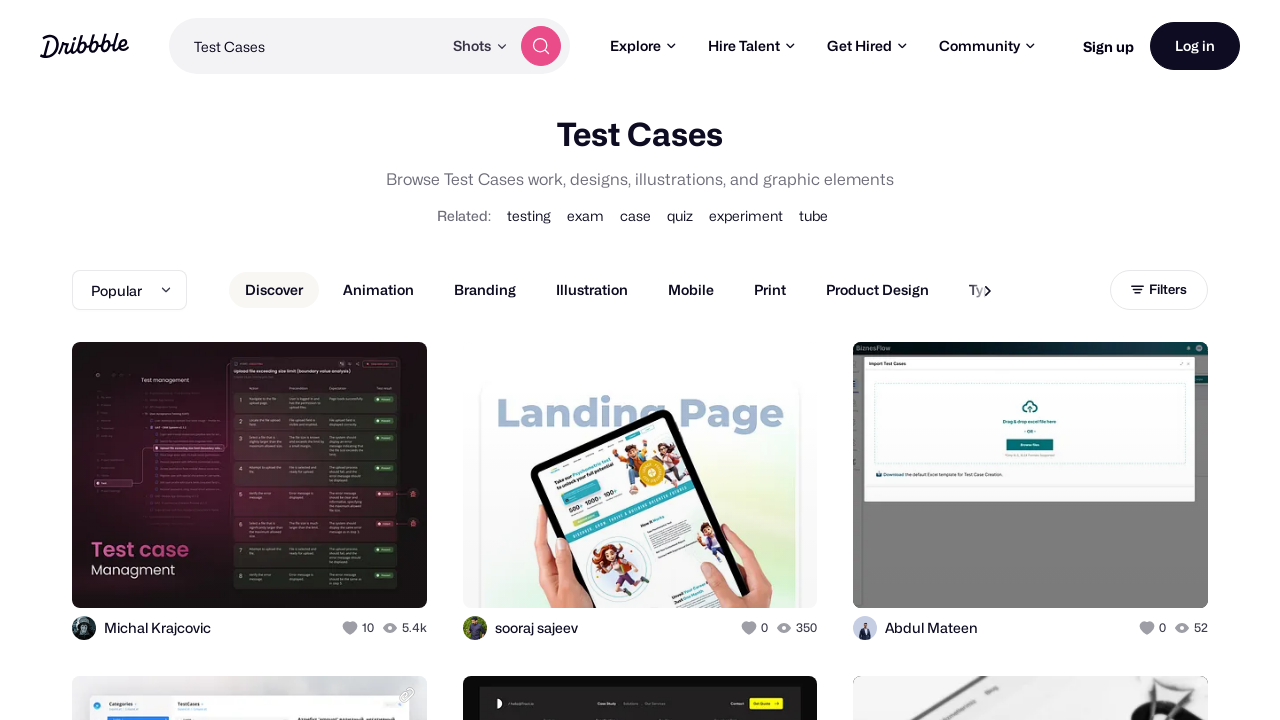

Cleared second search bar on #autocomplete-0-input
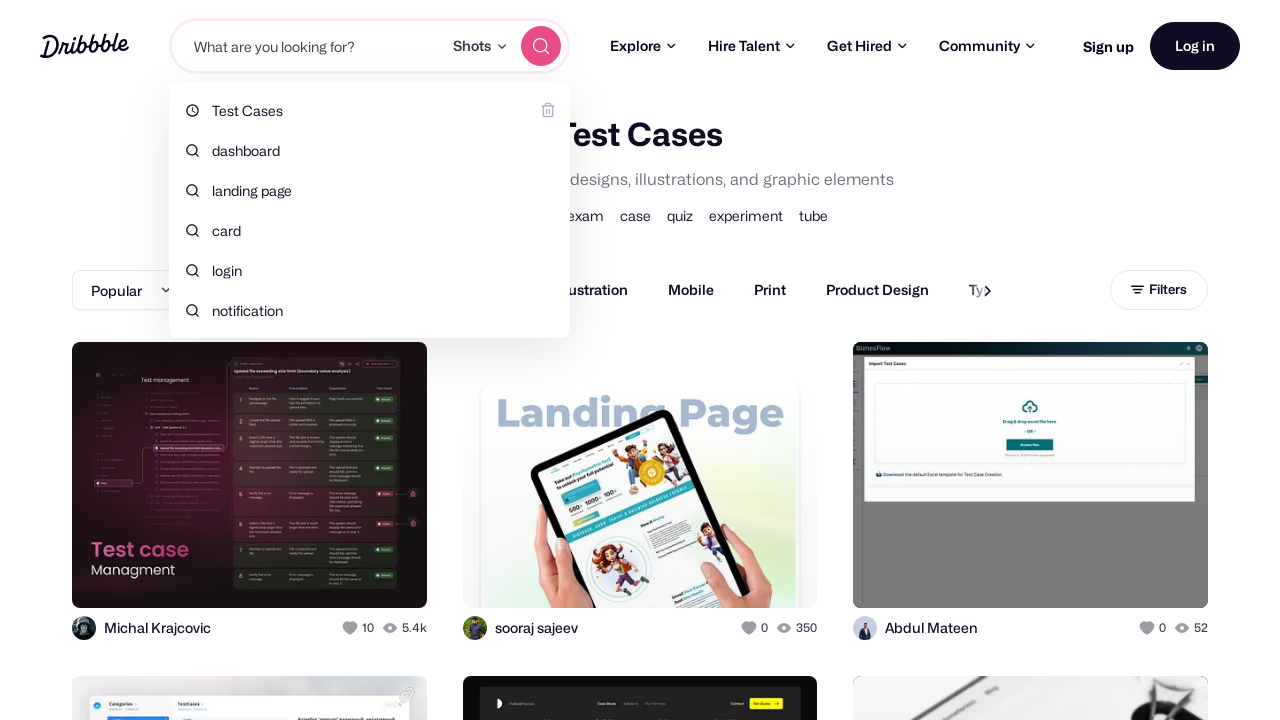

Filled second search bar with 'sewar' on #autocomplete-0-input
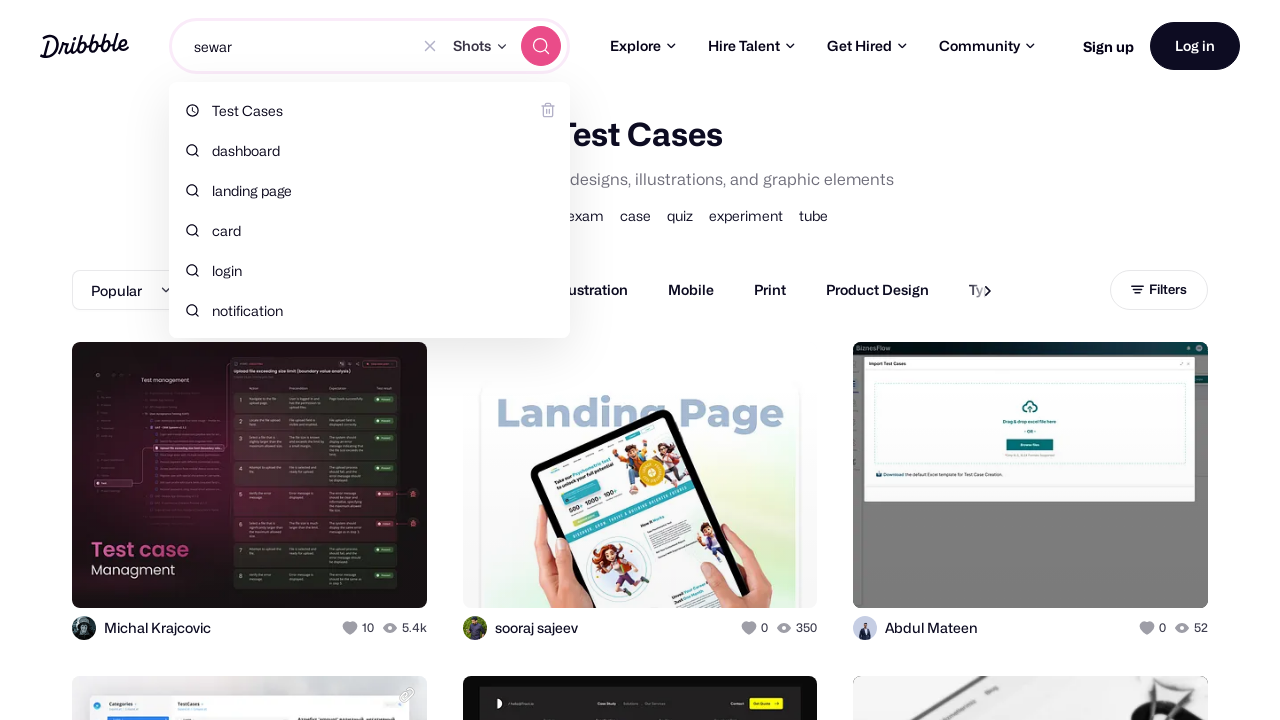

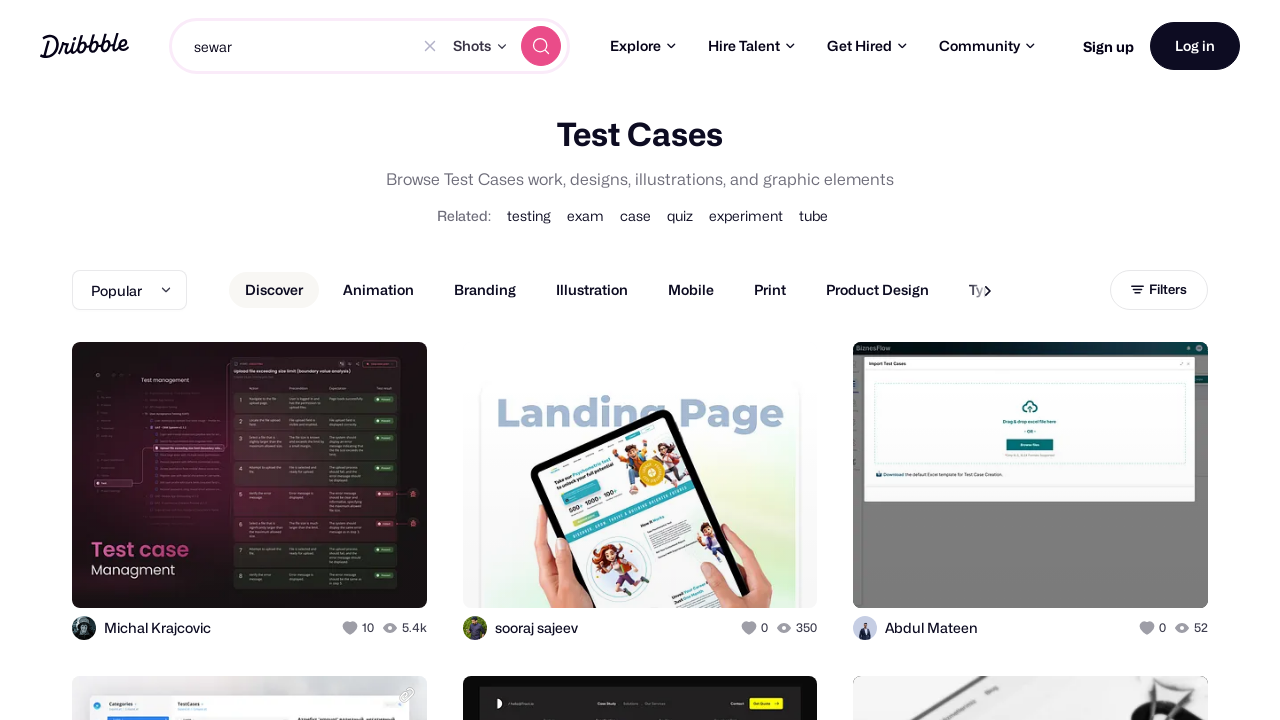